Tests radio button selection functionality by clicking on different radio button options

Starting URL: https://practice.expandtesting.com/radio-buttons

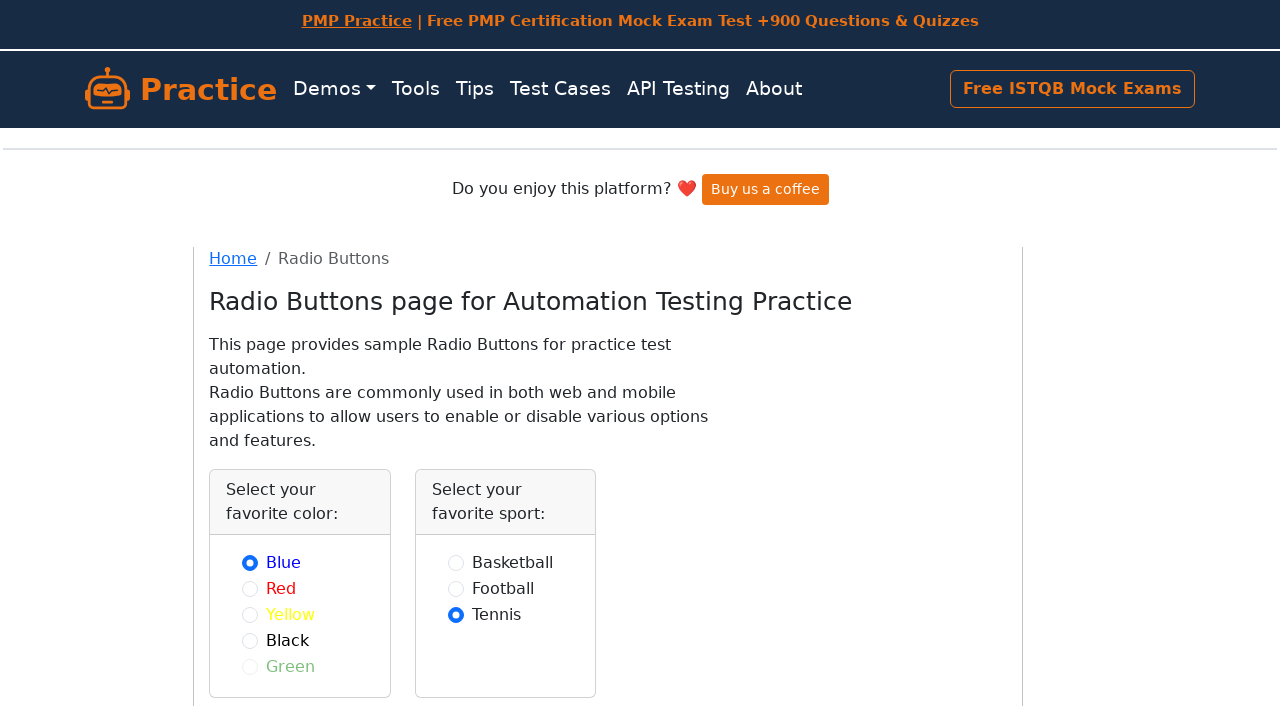

Clicked on the 'black' radio button at (250, 640) on #black
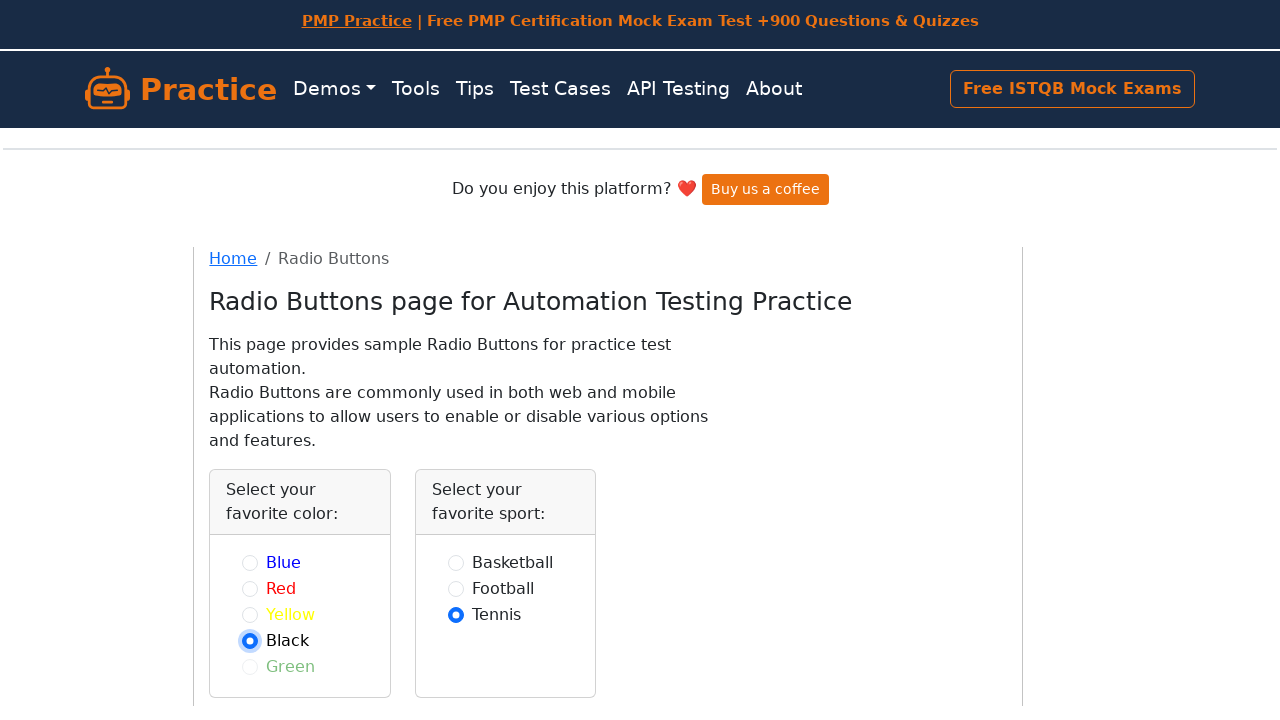

Clicked on the 'football' radio button at (456, 588) on #football
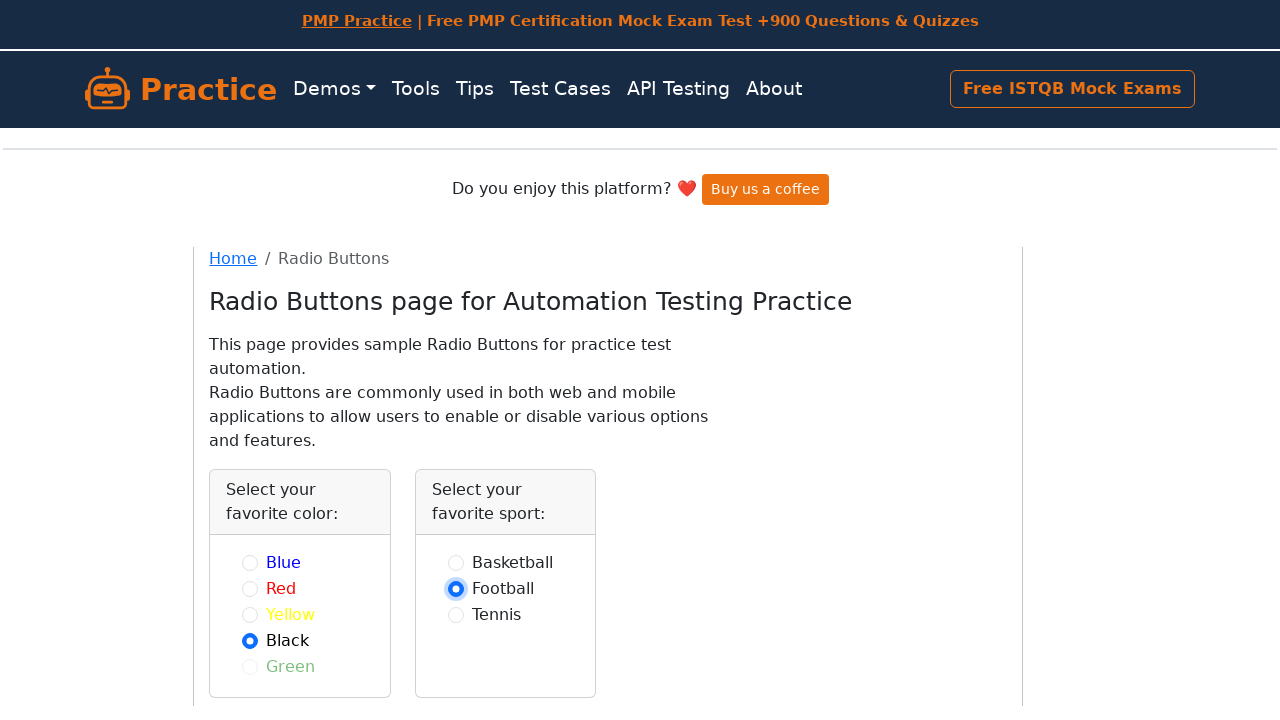

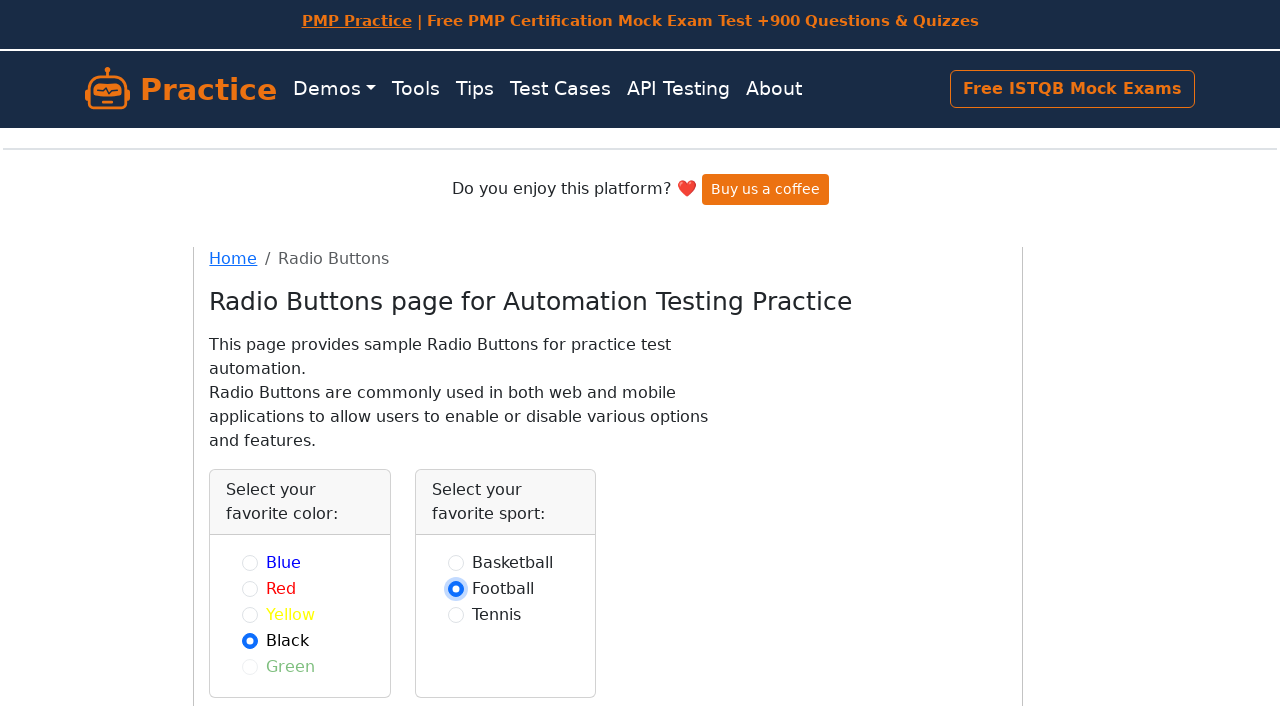